Tests the Phones category link by clicking it and verifying Samsung products appear

Starting URL: https://www.demoblaze.com

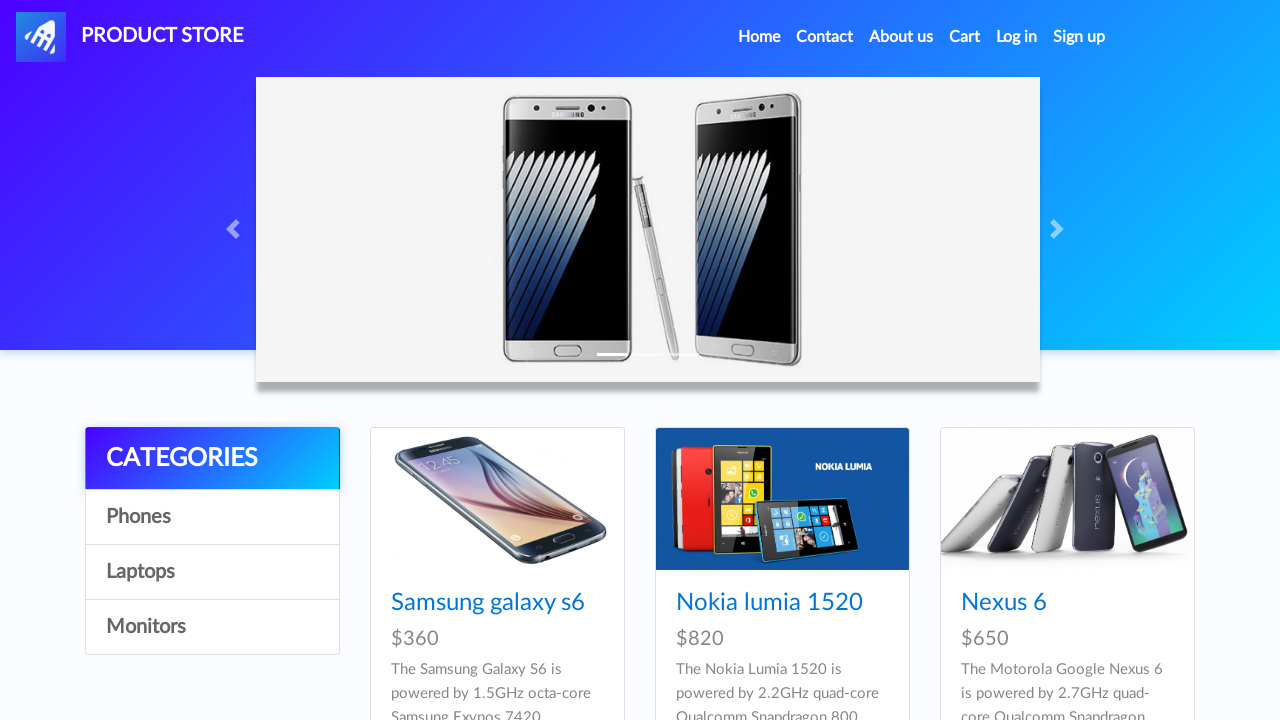

Clicked on Phones category link at (212, 517) on a:has-text("Phones")
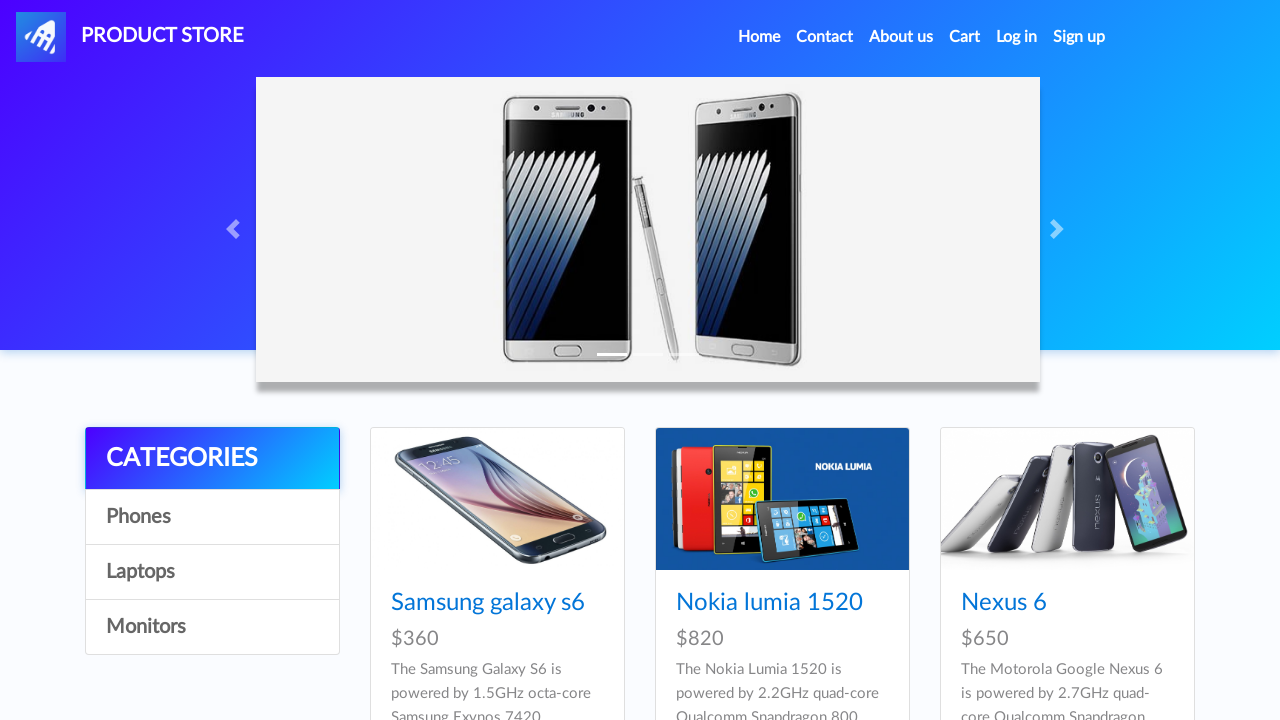

Samsung product appeared in Phones category results
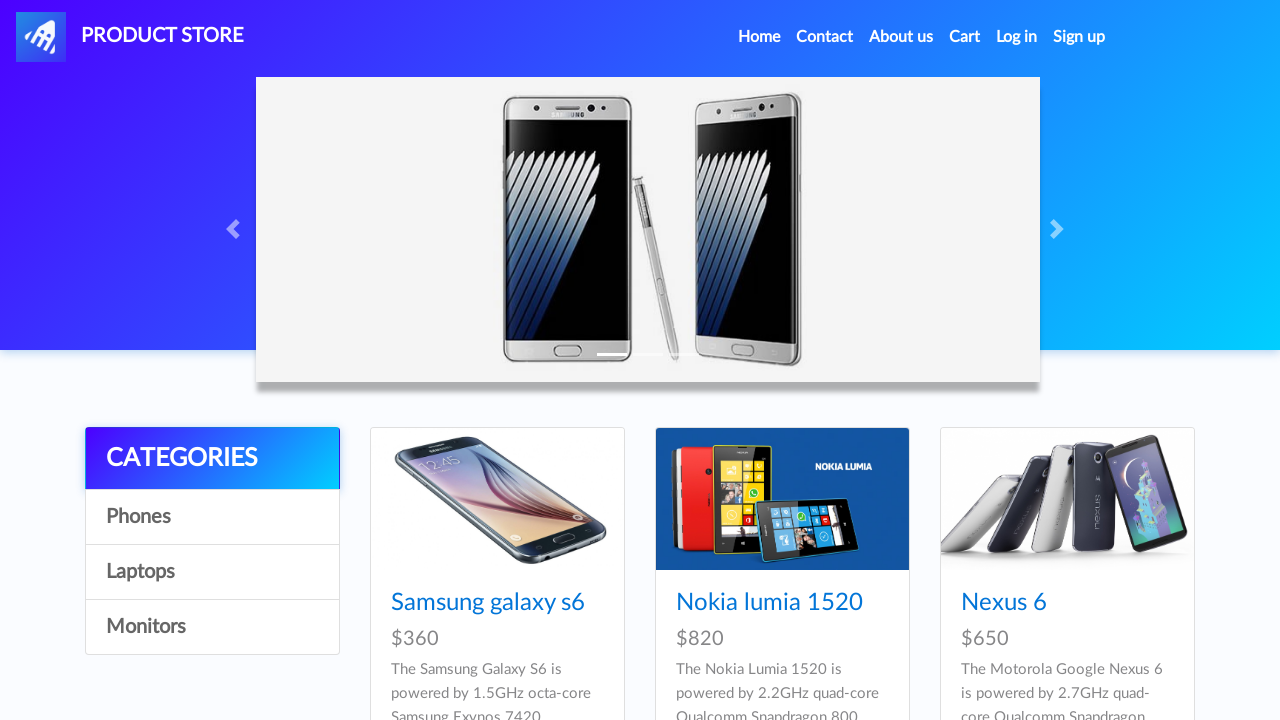

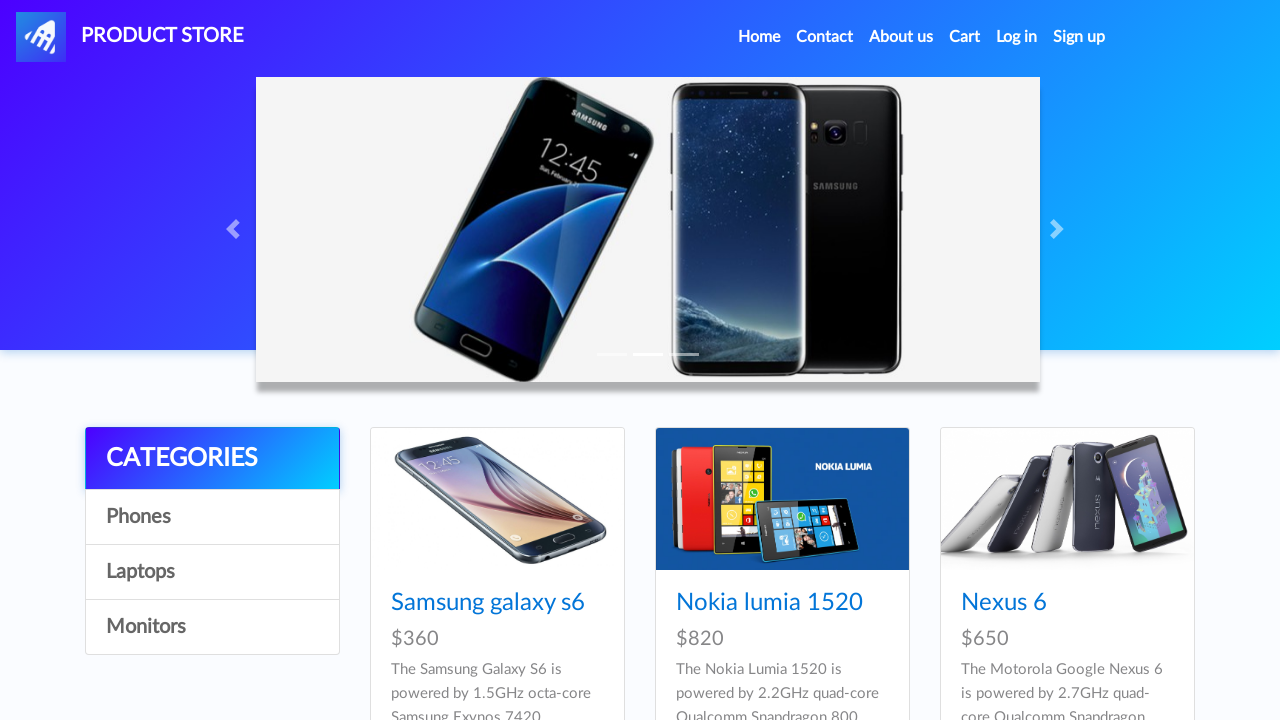